Navigates to Form Authentication page and clicks submit without credentials to verify error message appears

Starting URL: https://the-internet.herokuapp.com

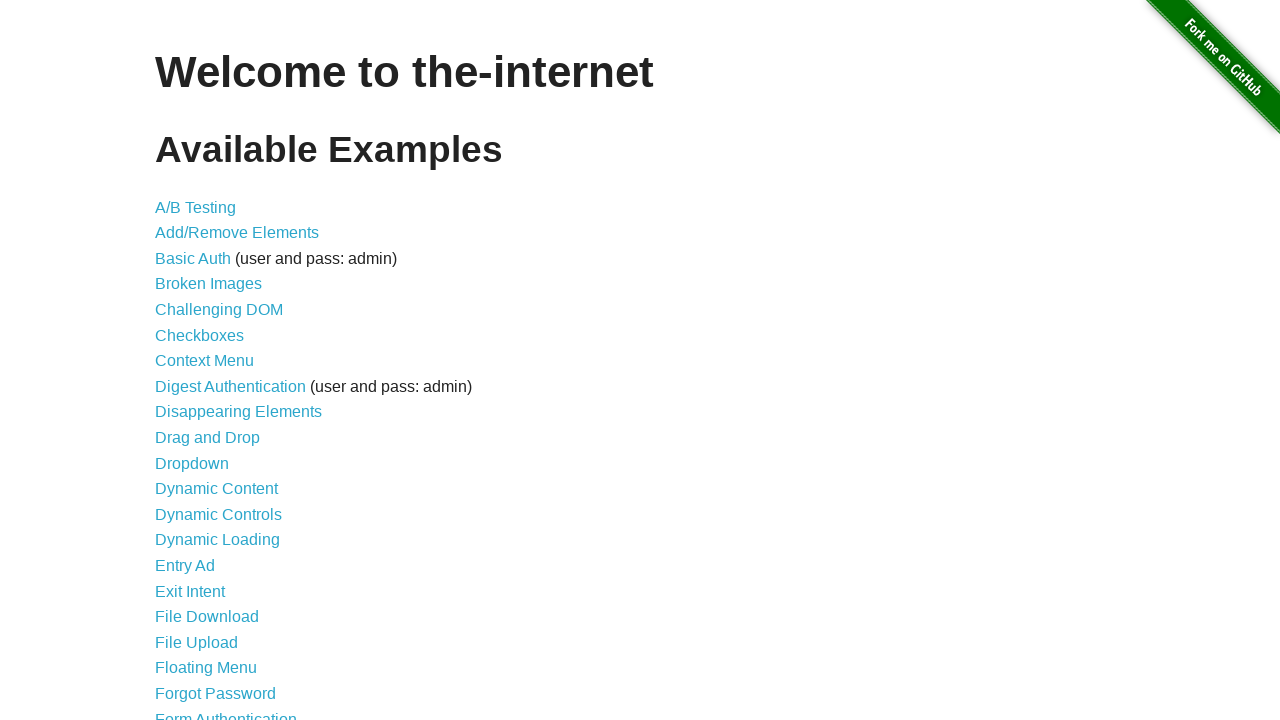

Clicked on Form Authentication link at (226, 712) on xpath=//a[normalize-space()='Form Authentication']
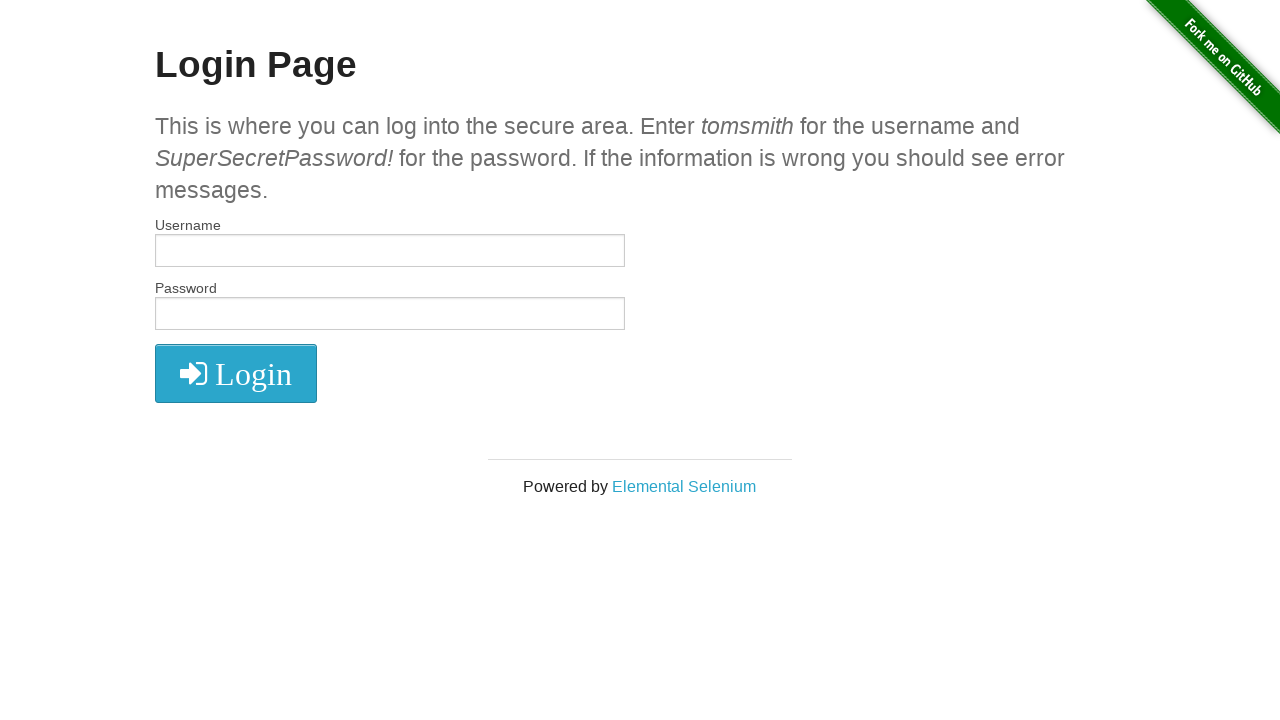

Clicked submit button without entering credentials at (236, 373) on button[type='submit']
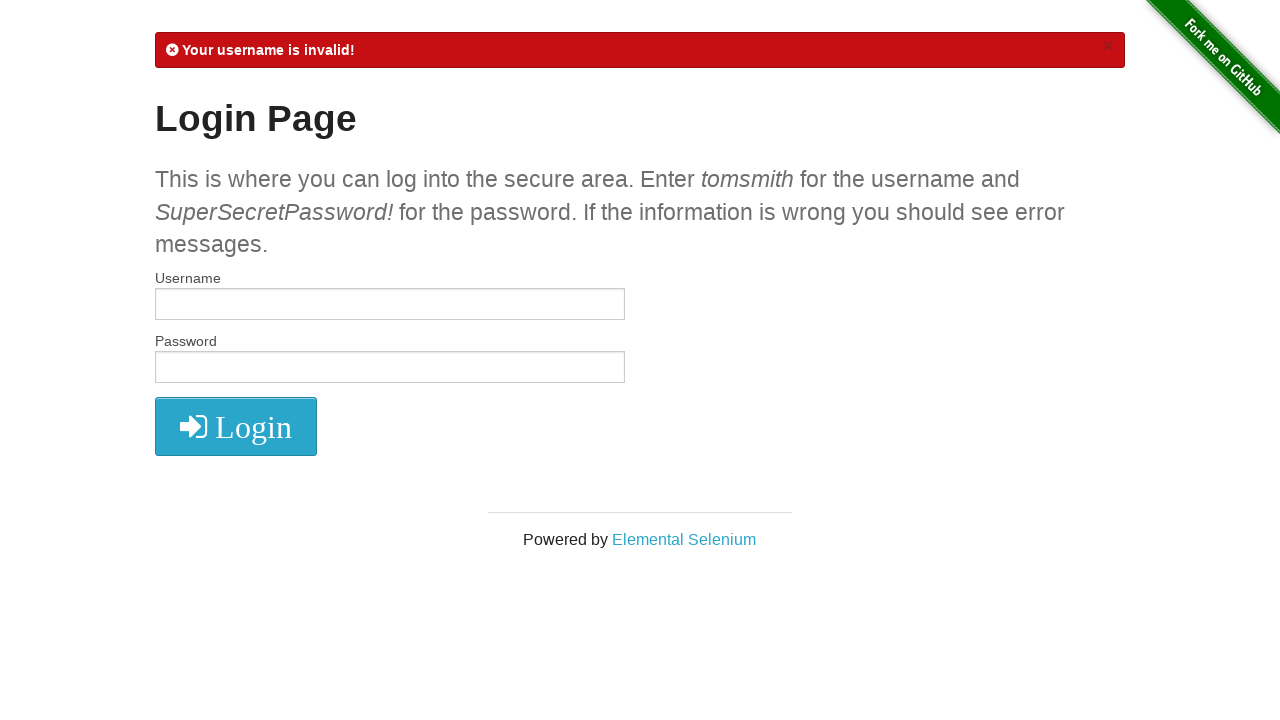

Error message appeared in flash notification
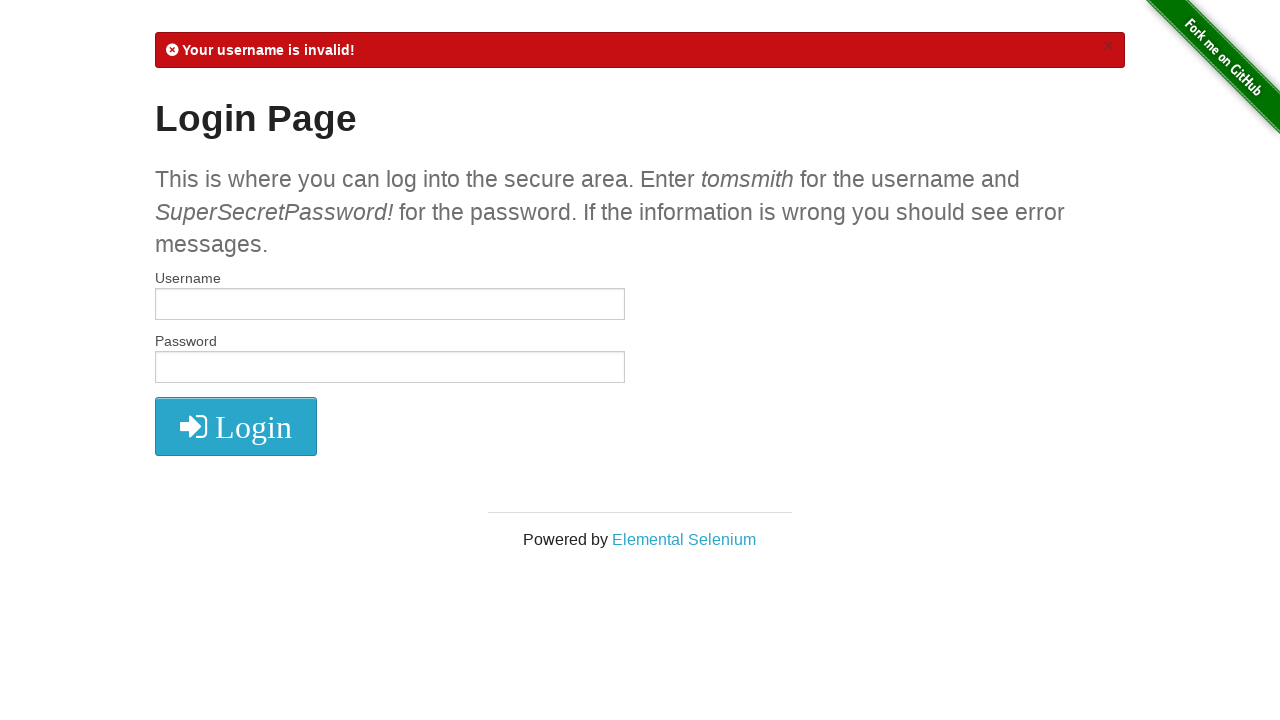

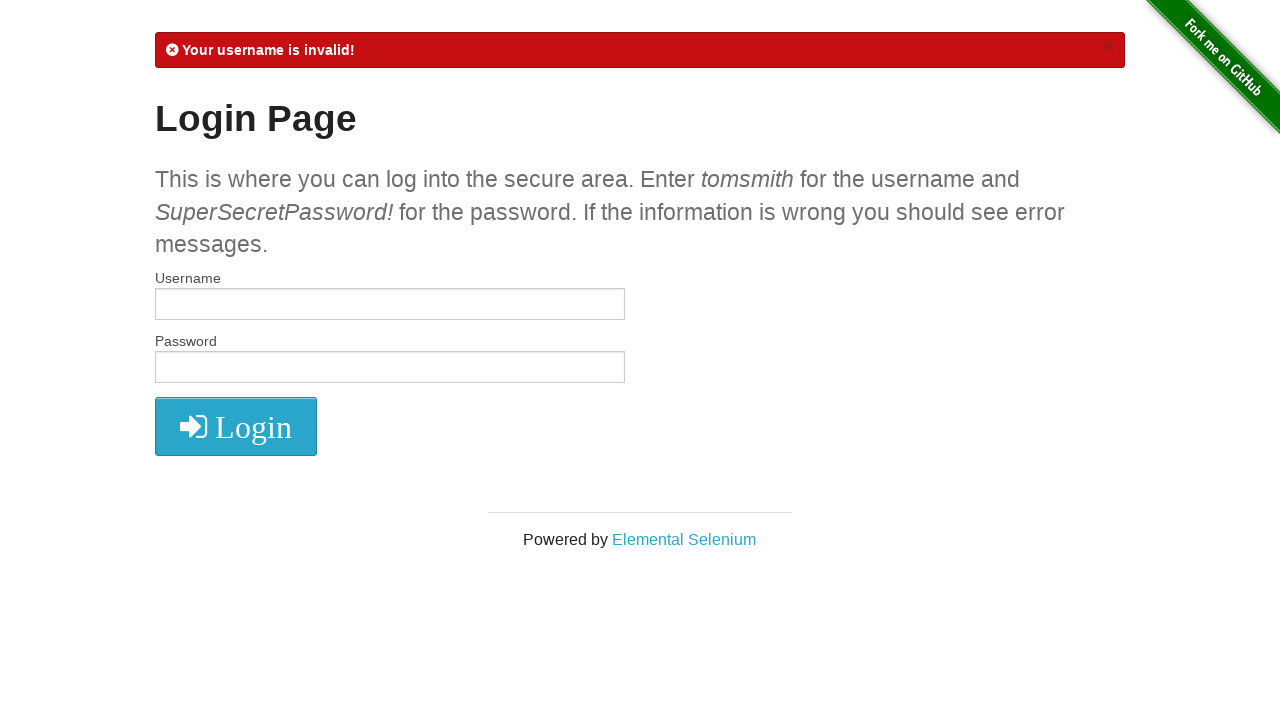